Tests navigation to the modals page by clicking the appropriate link on the homepage and verifying the URL

Starting URL: https://practice-automation.com/

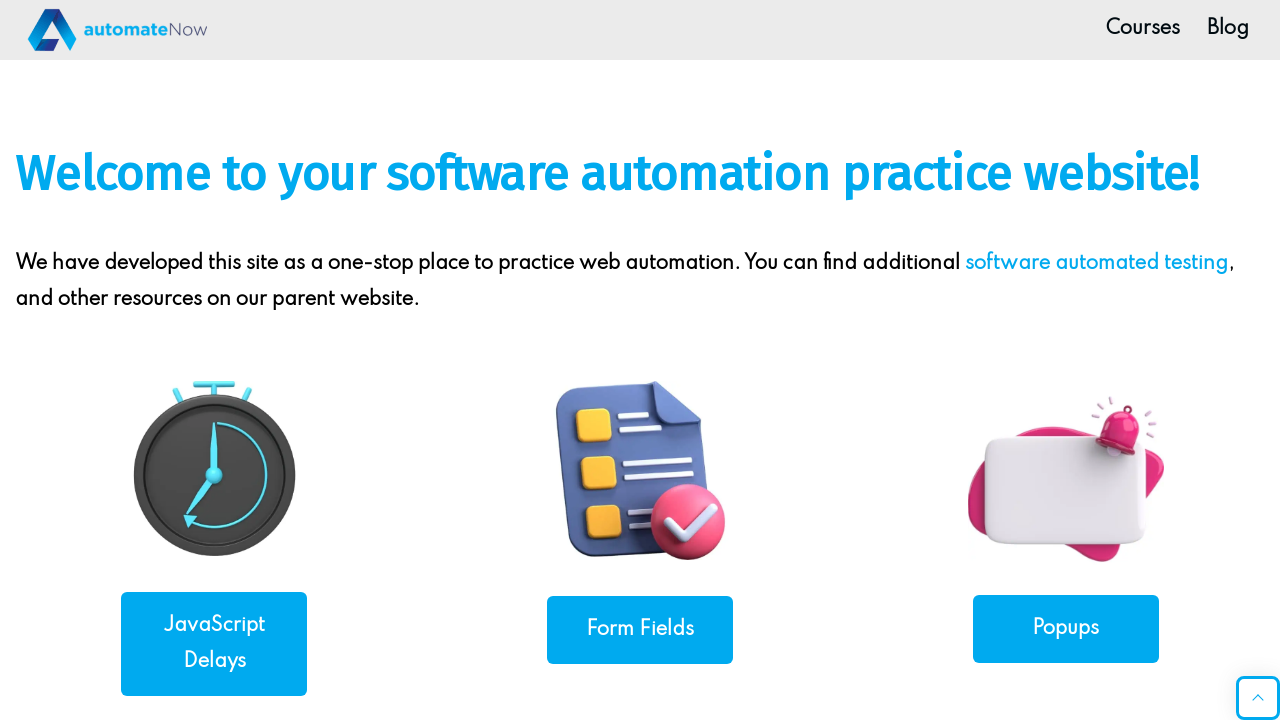

Clicked on the Modals link at (1066, 360) on a[href*='modals']
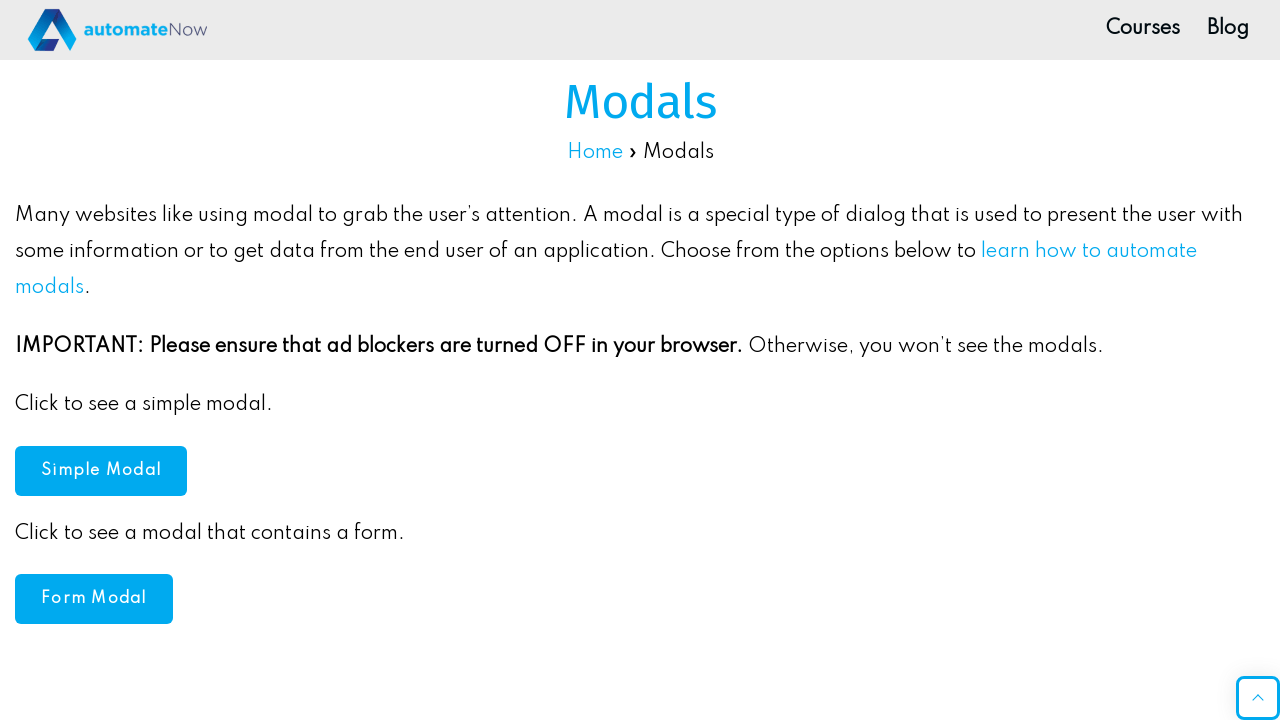

Verified navigation to modals page at https://practice-automation.com/modals/
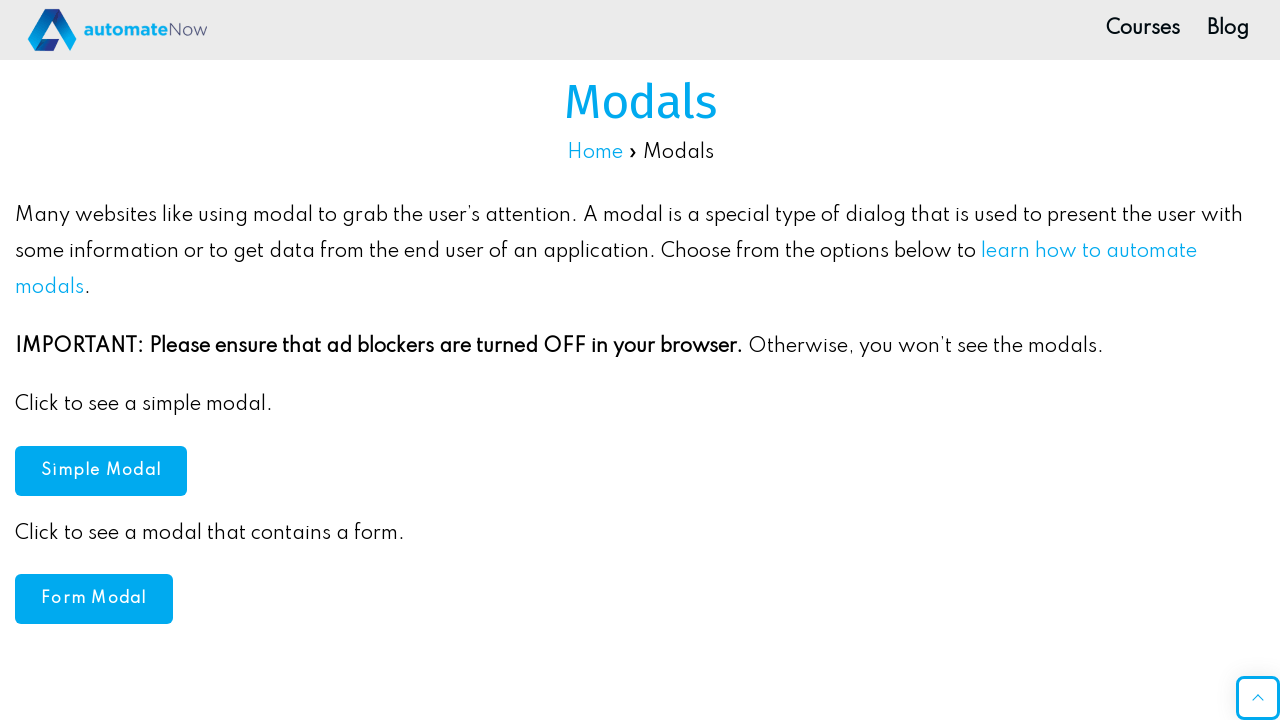

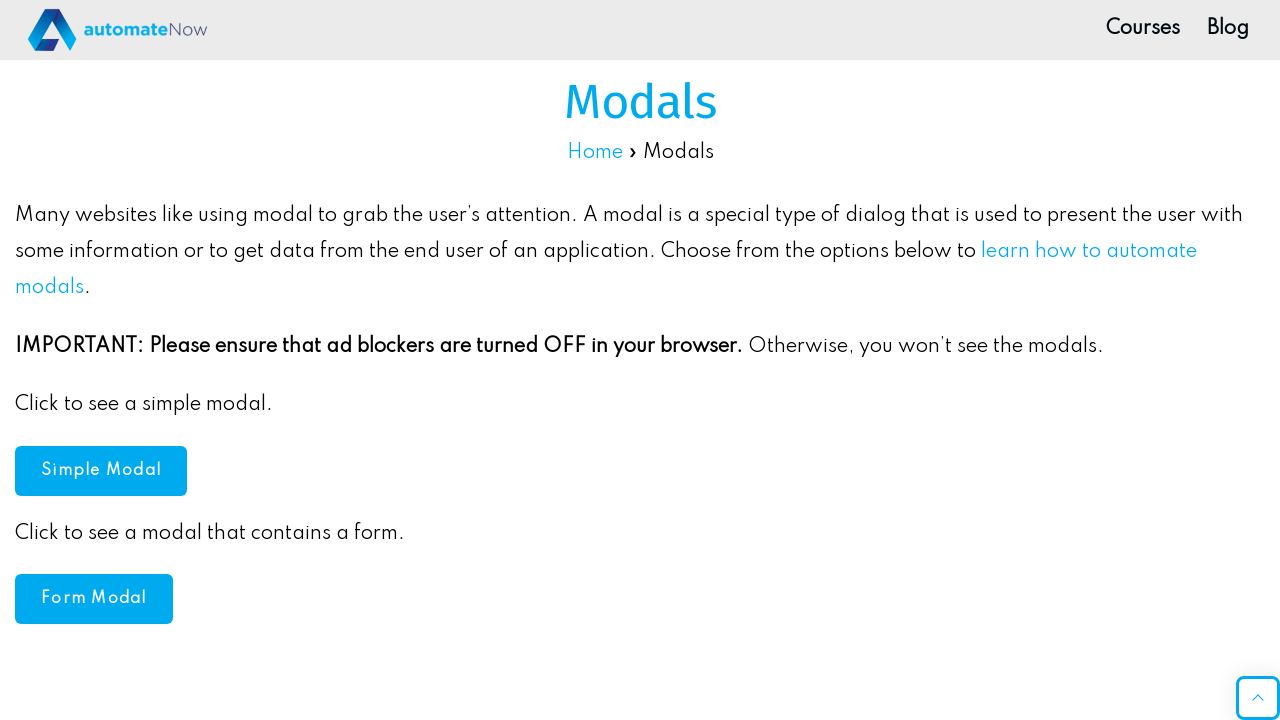